Tests an e-commerce site by searching for products, adding them to cart, proceeding to checkout, and applying a promo code

Starting URL: https://rahulshettyacademy.com/seleniumPractise/

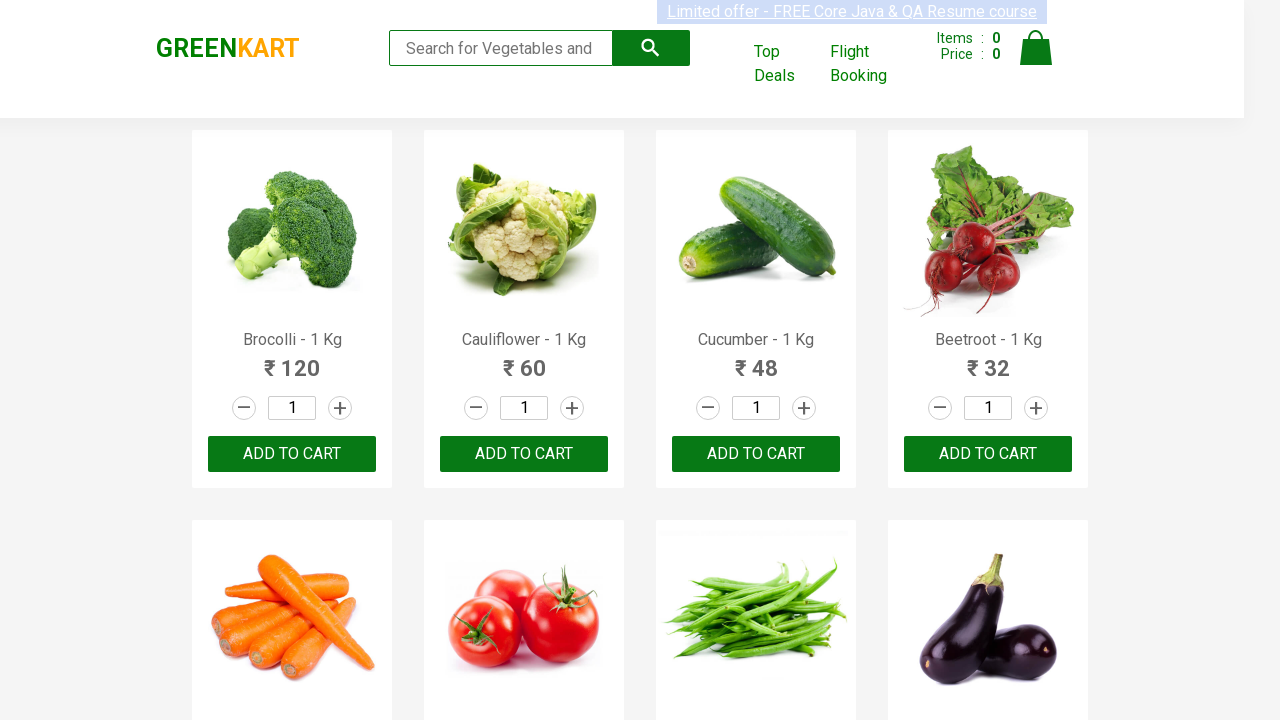

Filled search field with 'ber' on input.search-keyword
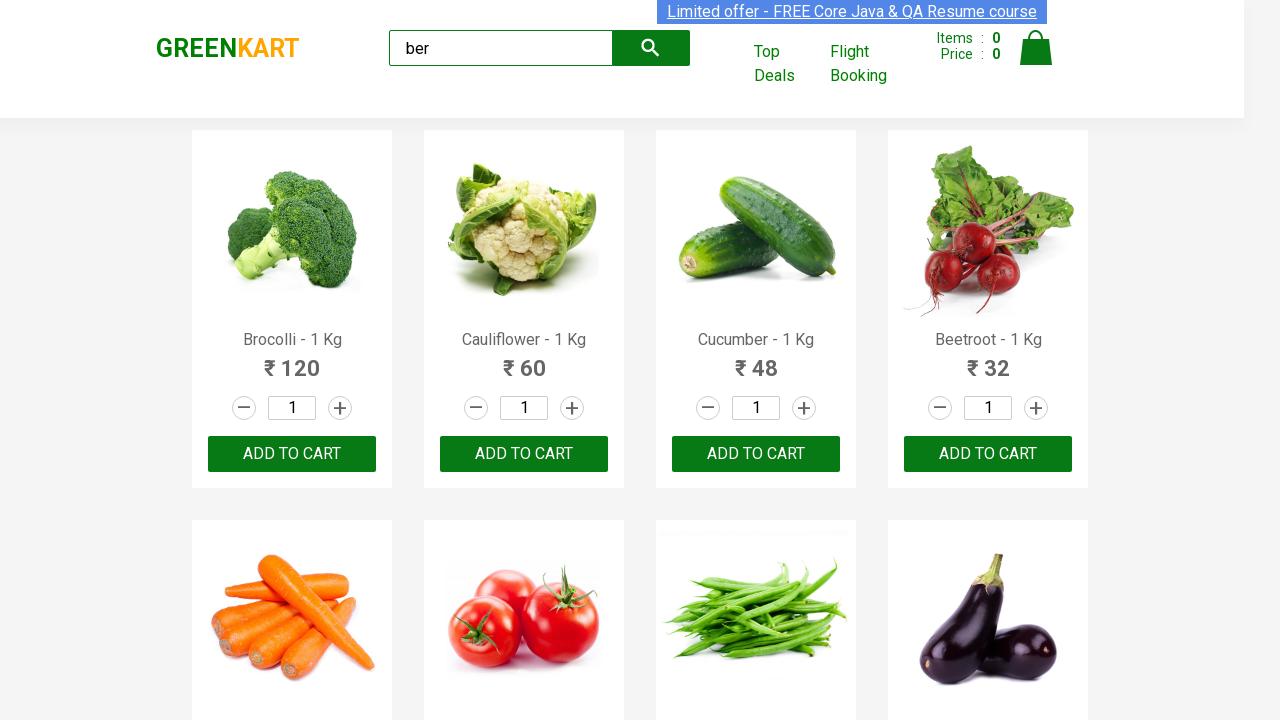

Waited 2 seconds for search results to load
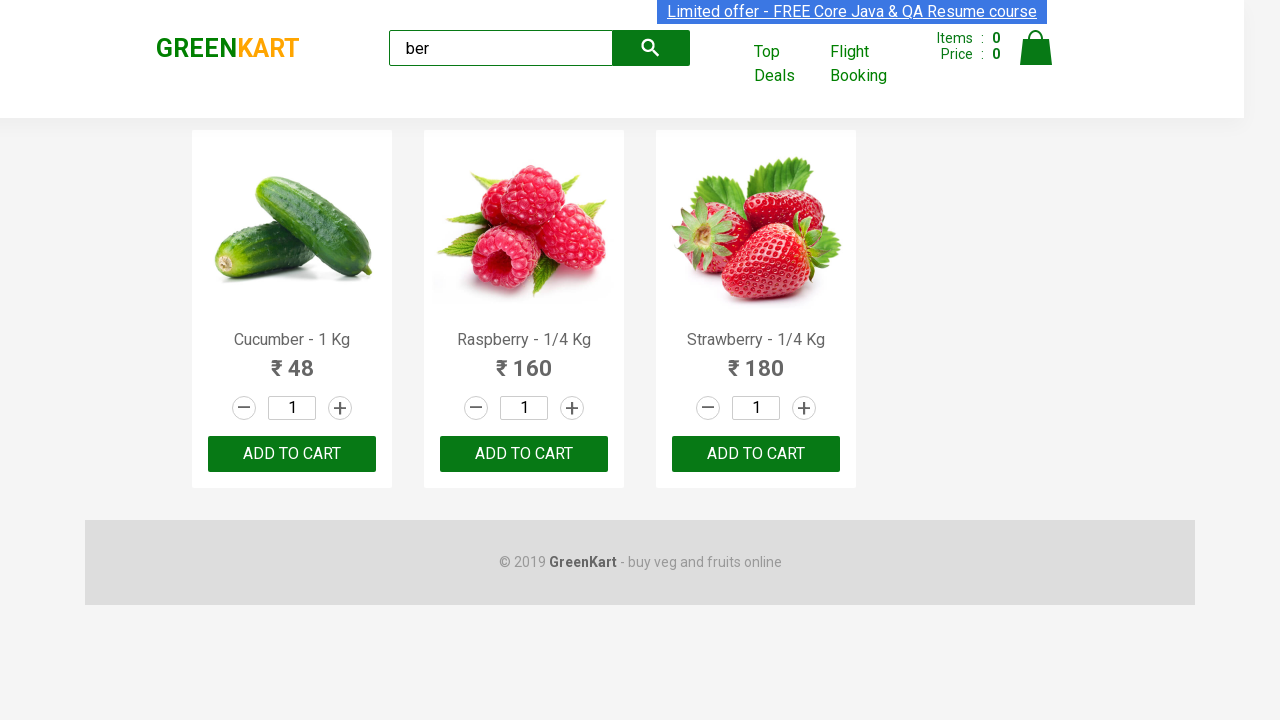

Located 3 products matching search
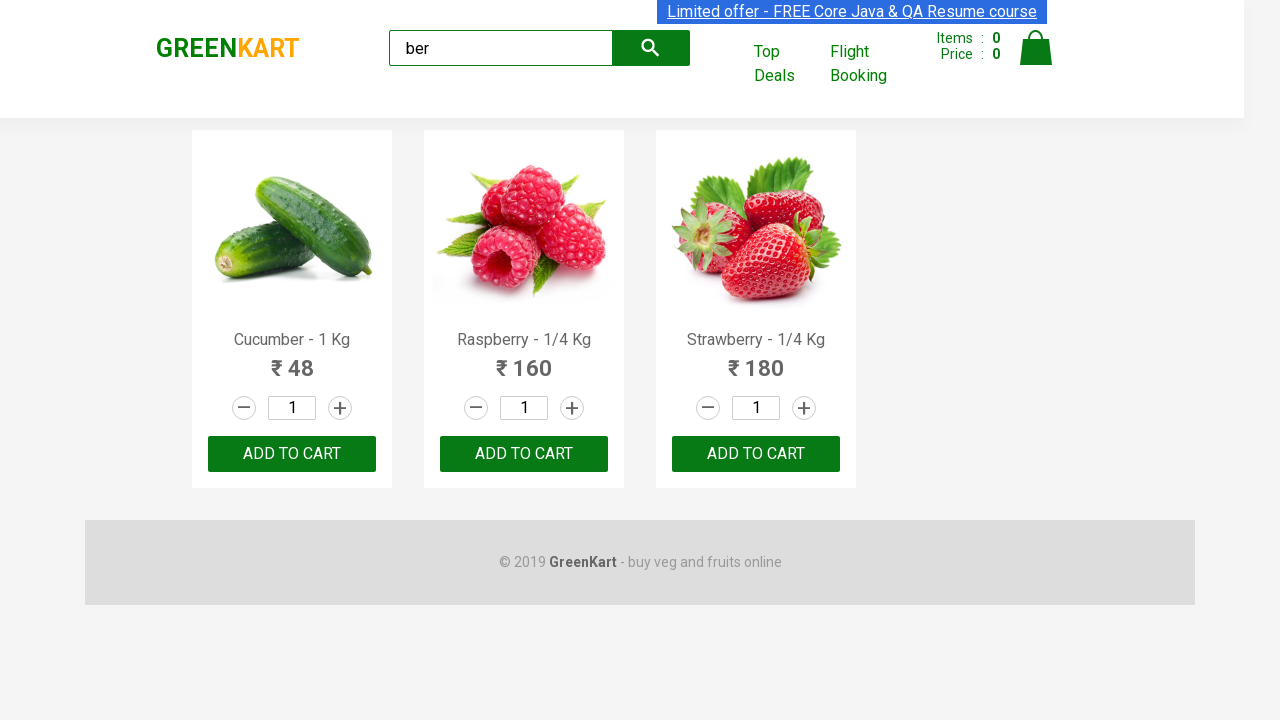

Verified that exactly 3 products are displayed
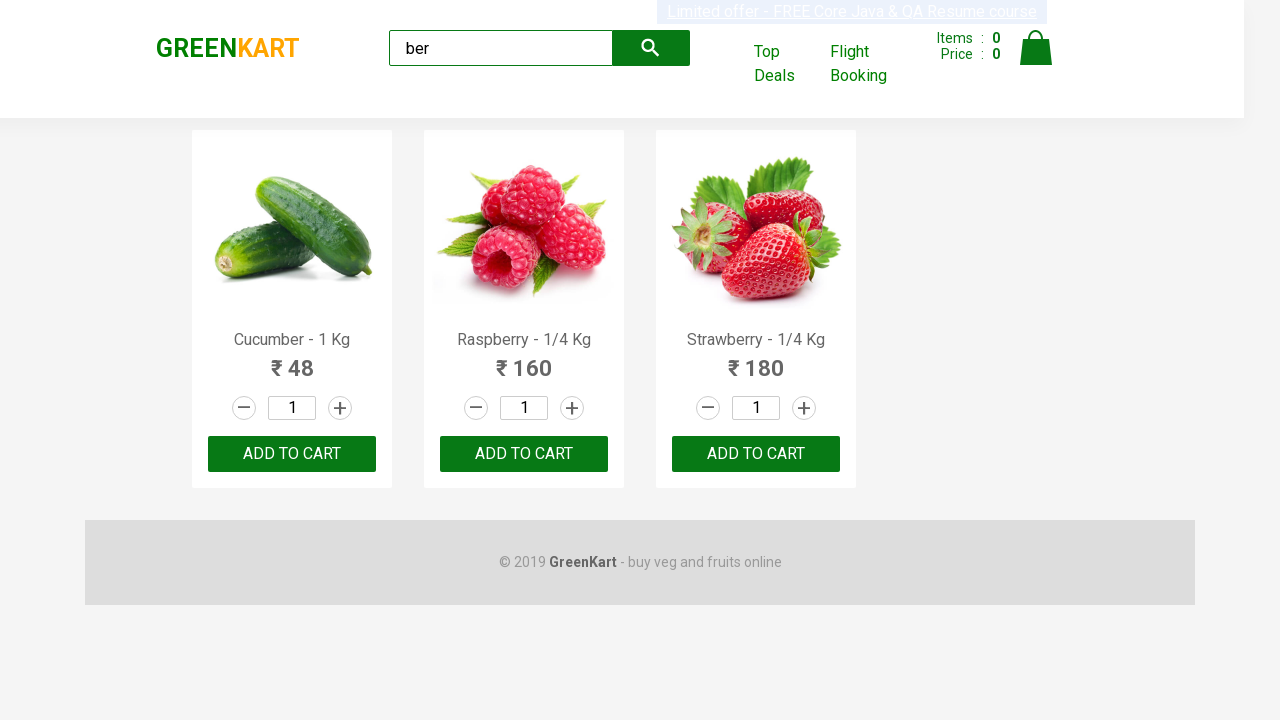

Clicked 'ADD TO CART' button for a product at (292, 454) on xpath=//div[@class='product-action']/button >> nth=0
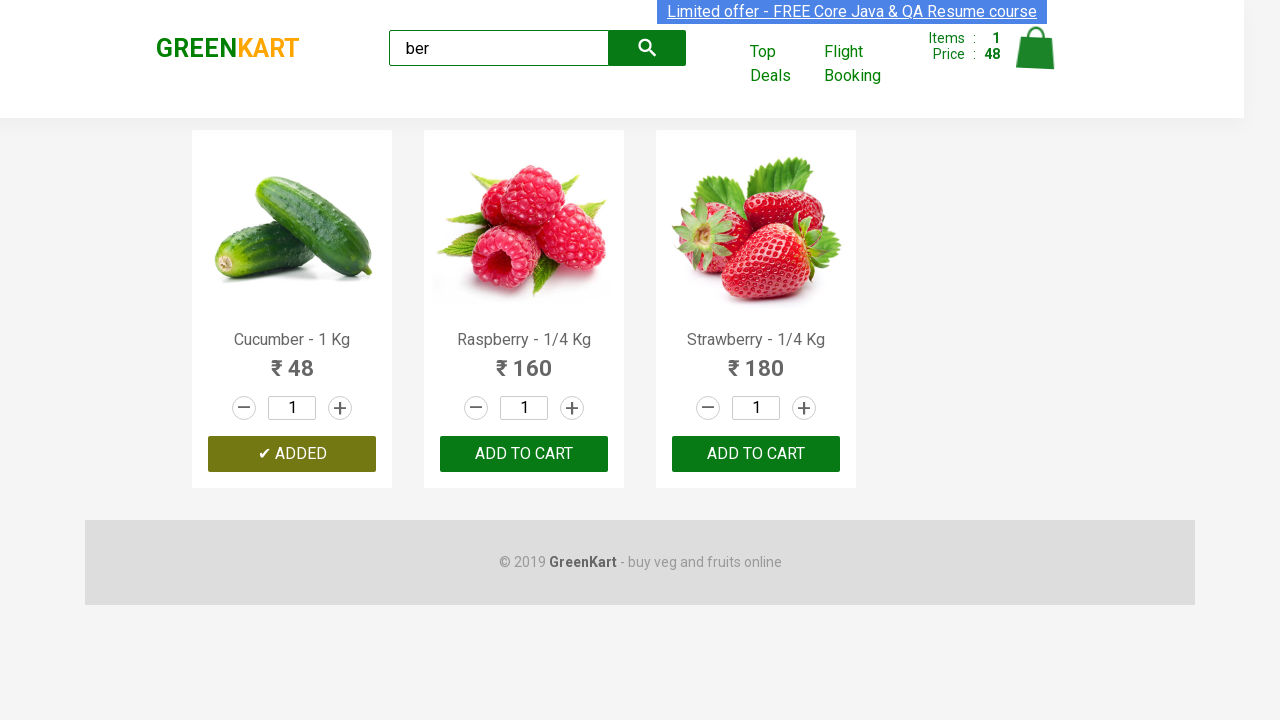

Clicked 'ADD TO CART' button for a product at (524, 454) on xpath=//div[@class='product-action']/button >> nth=1
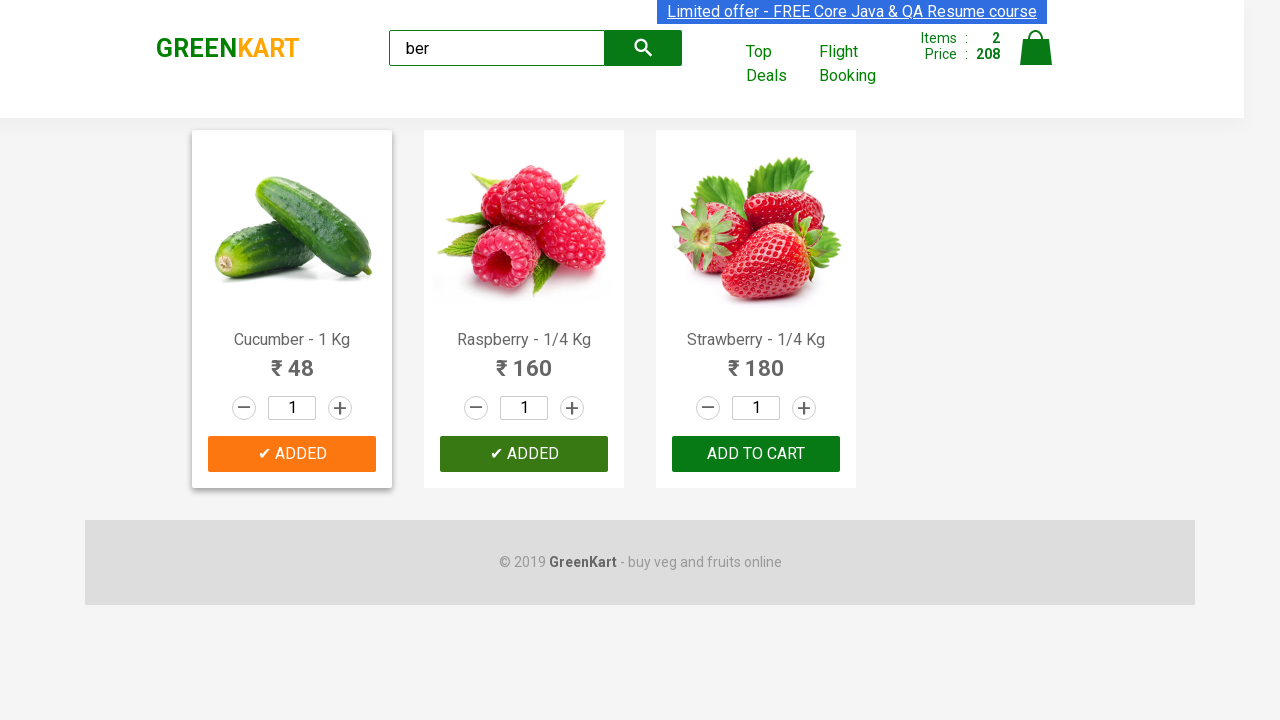

Clicked 'ADD TO CART' button for a product at (756, 454) on xpath=//div[@class='product-action']/button >> nth=2
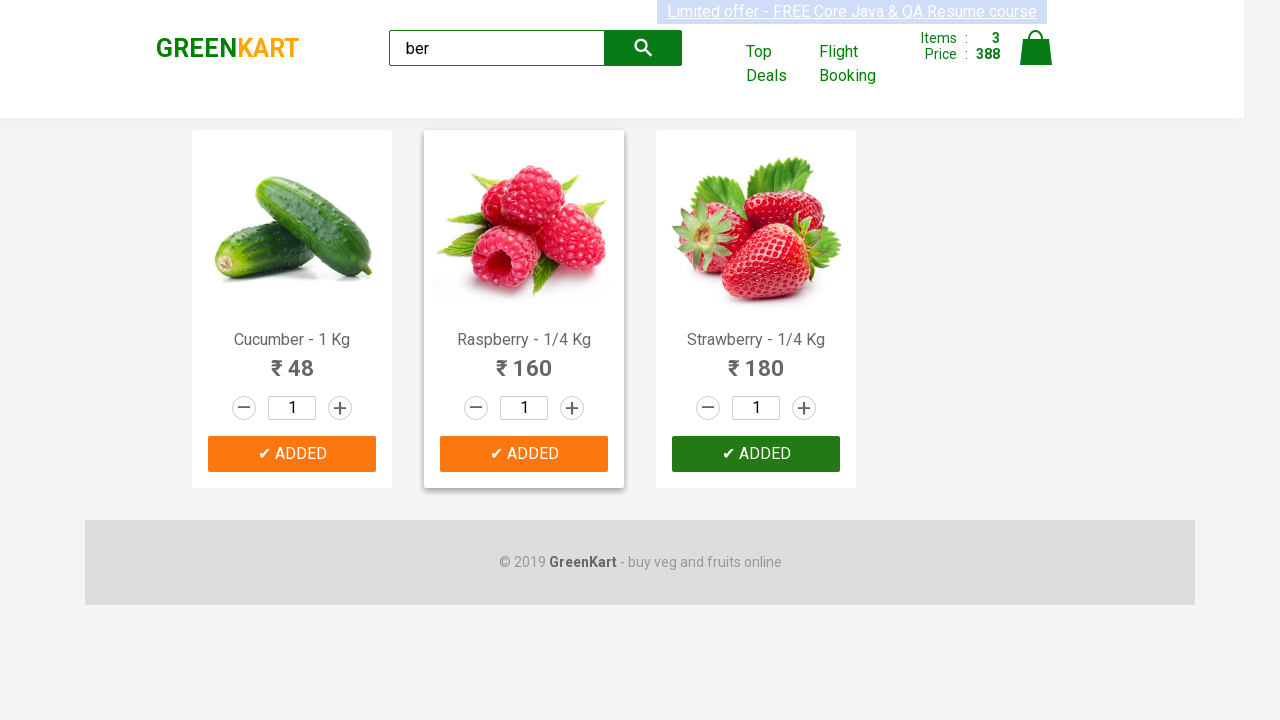

Clicked cart icon to view cart at (1036, 48) on img[alt='Cart']
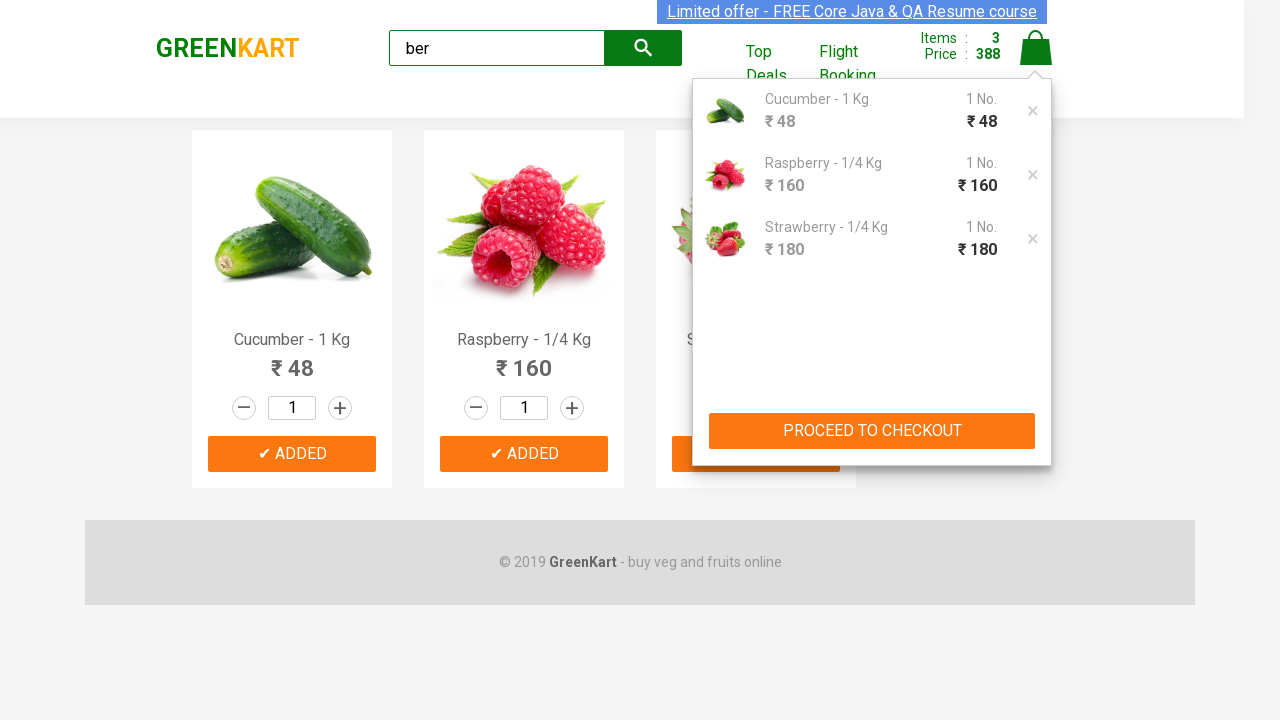

Clicked 'PROCEED TO CHECKOUT' button at (872, 431) on xpath=//button[text()='PROCEED TO CHECKOUT']
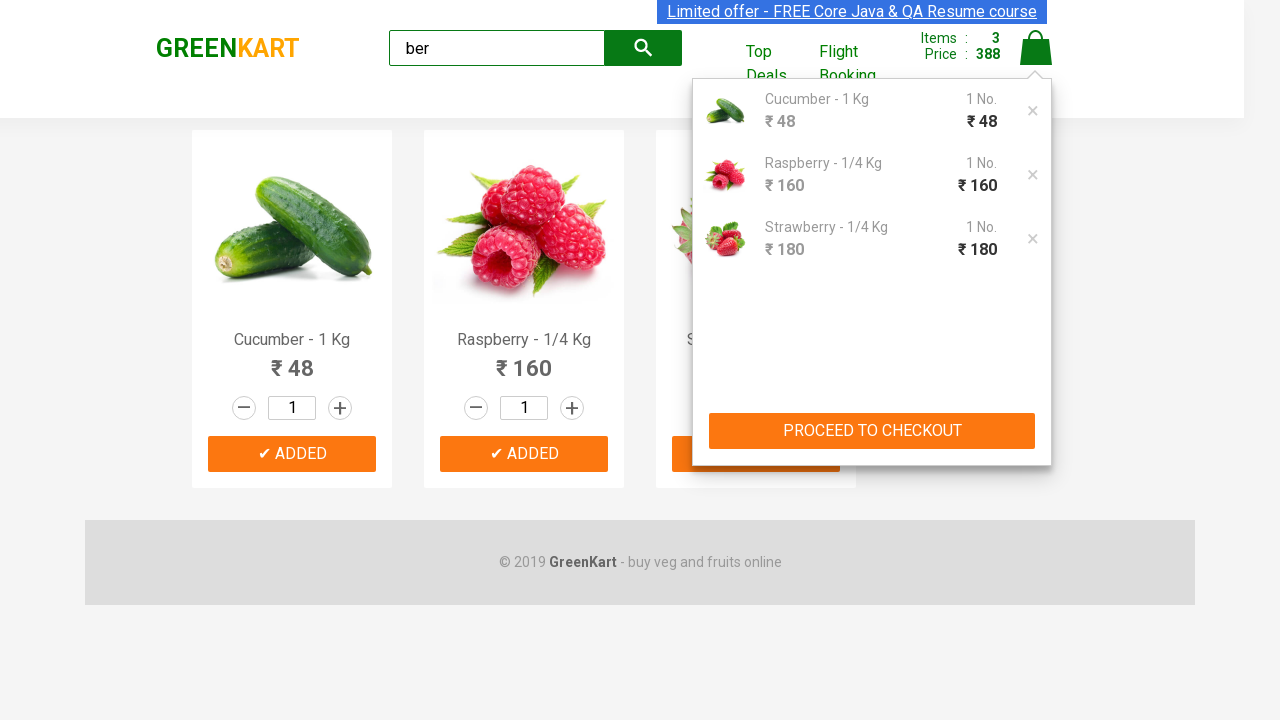

Filled promo code field with 'rahulshettyacademy' on input.promoCode
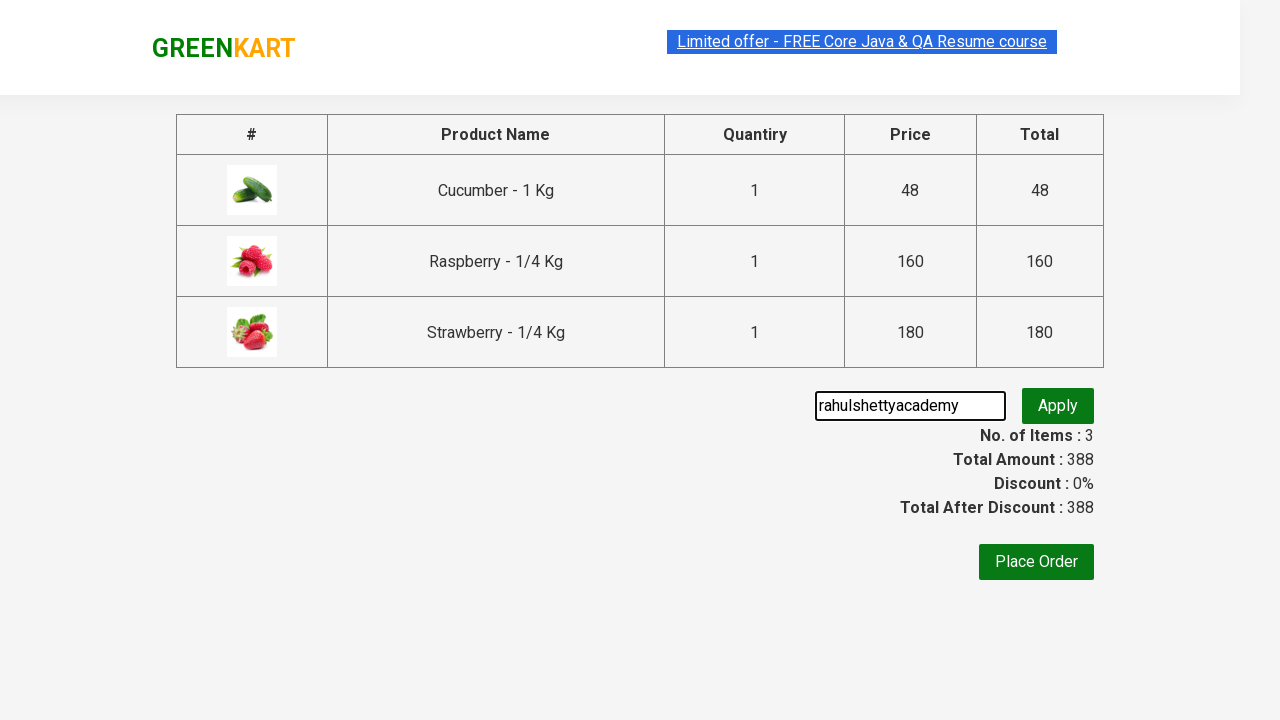

Clicked promo code apply button at (1058, 406) on .promoBtn
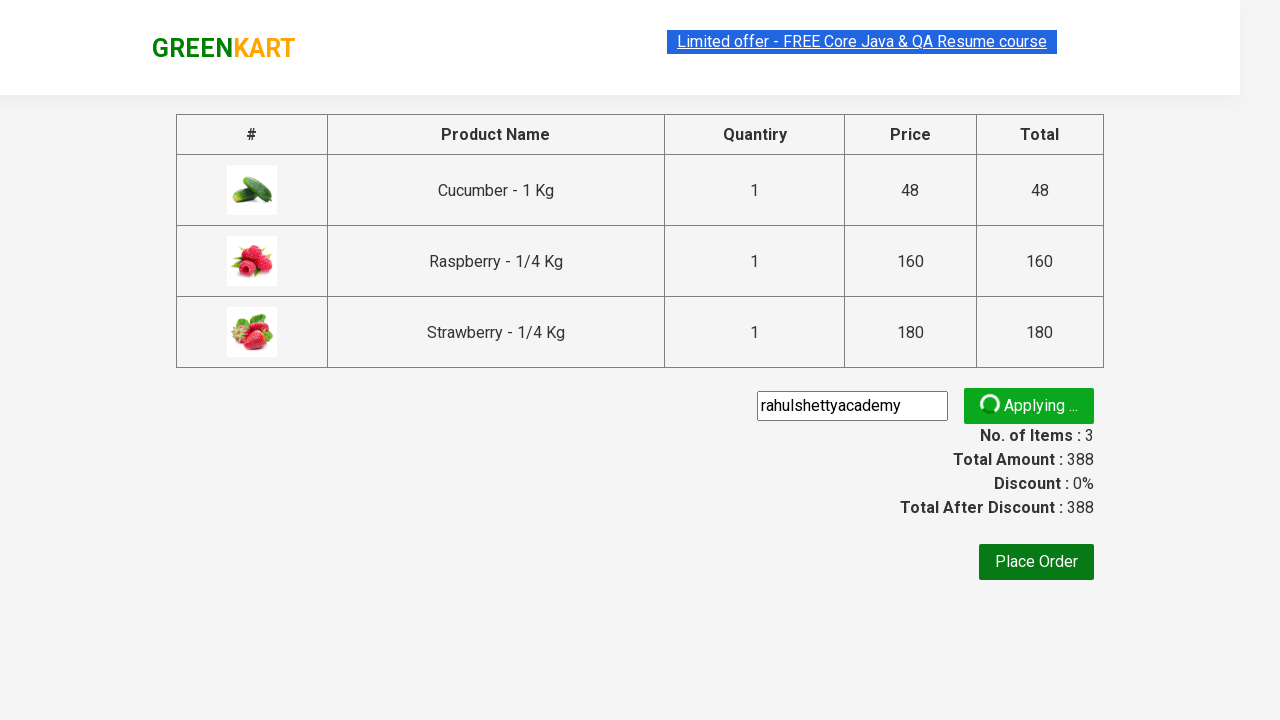

Promo code validation message appeared
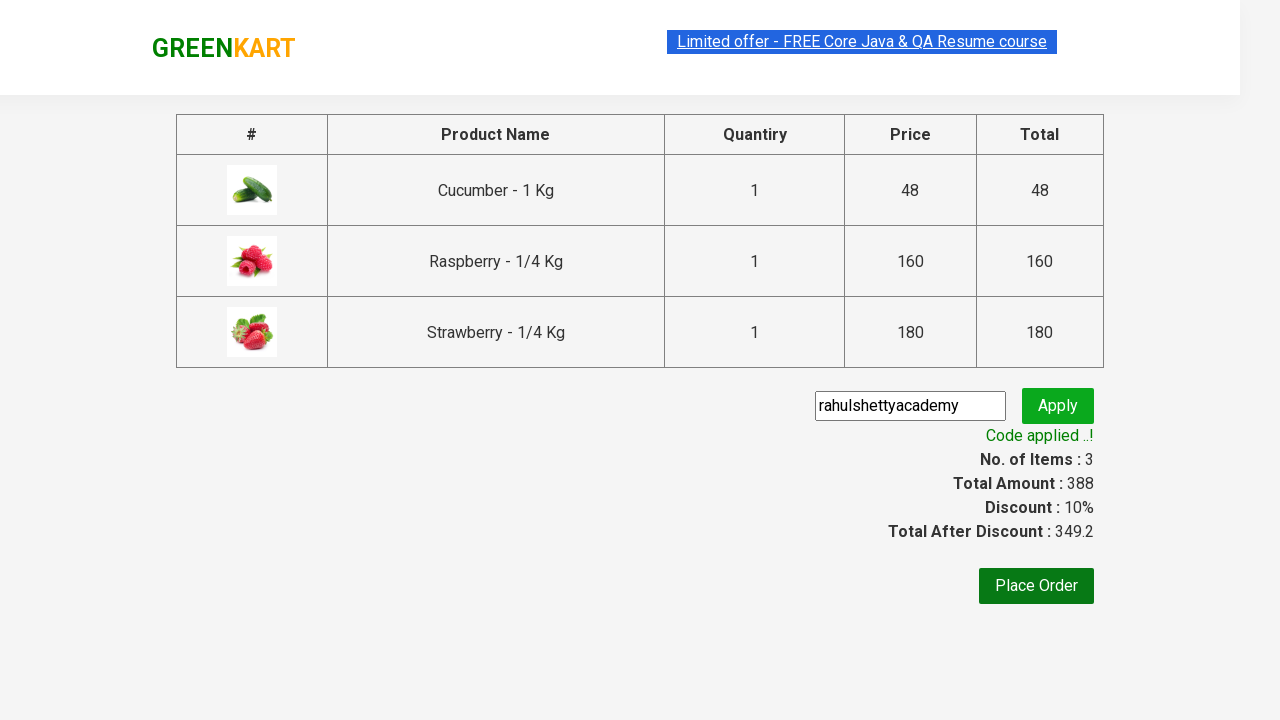

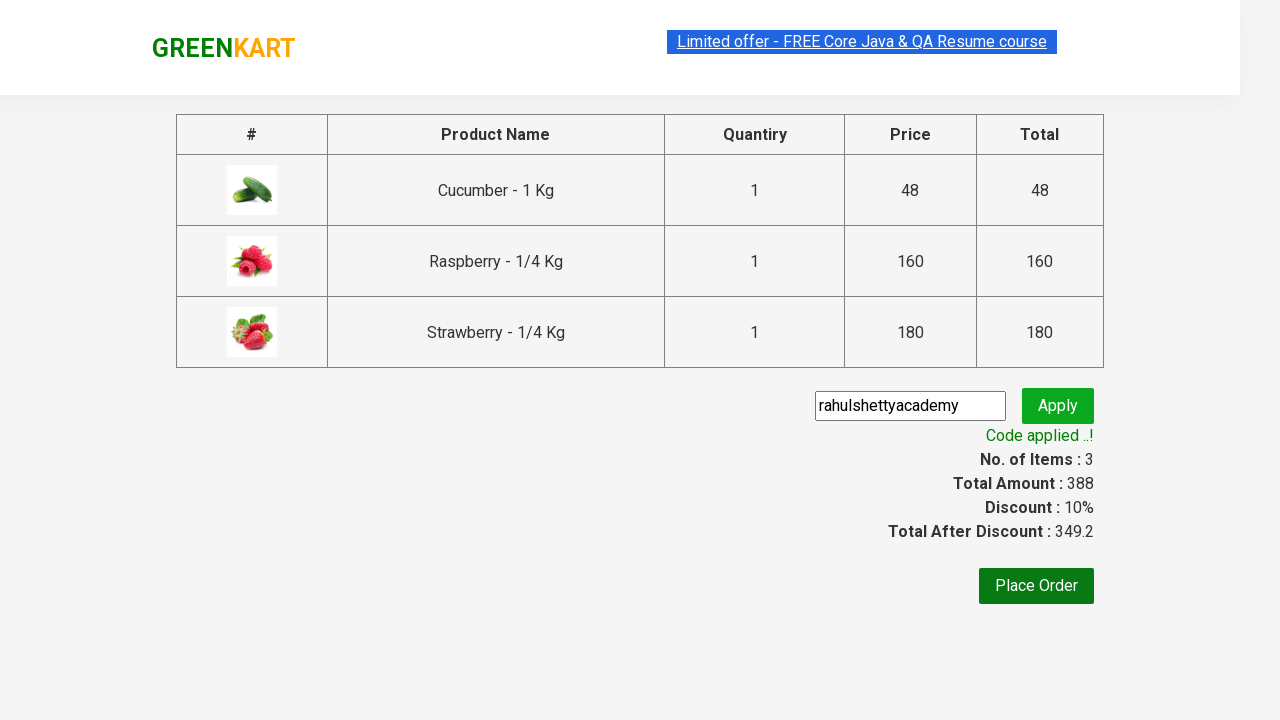